Tests navigation to iFrame demo page, switches to first frame, clicks on the navigation menu button and verifies menu options are displayed

Starting URL: http://automationbykrishna.com/

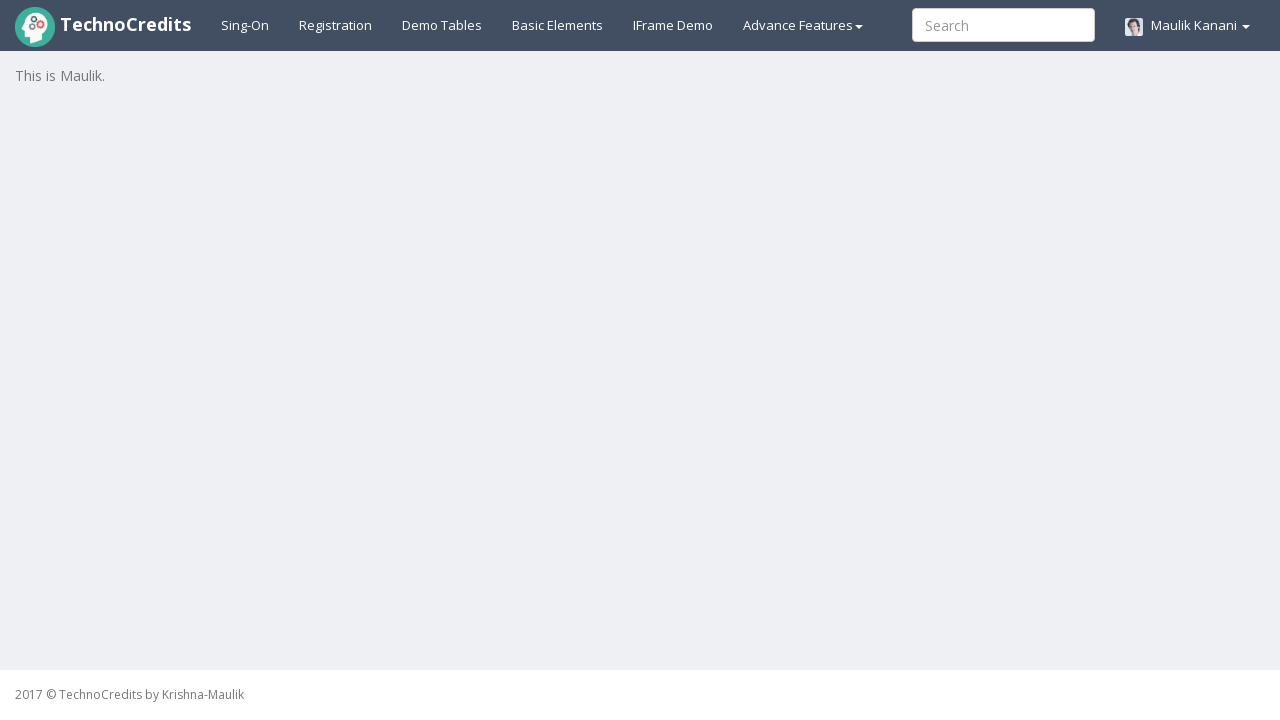

Clicked on IFrame Demo tab at (673, 25) on xpath=//a[@id='iframes']
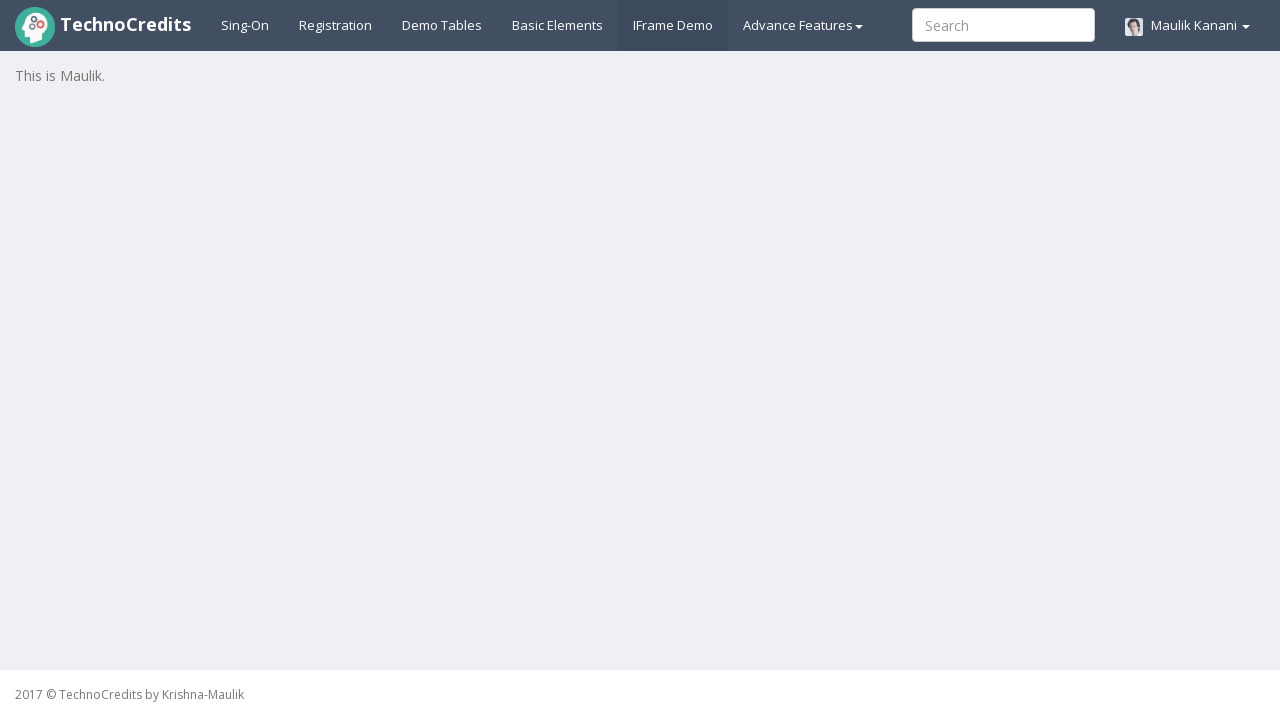

Waited for iframe to load
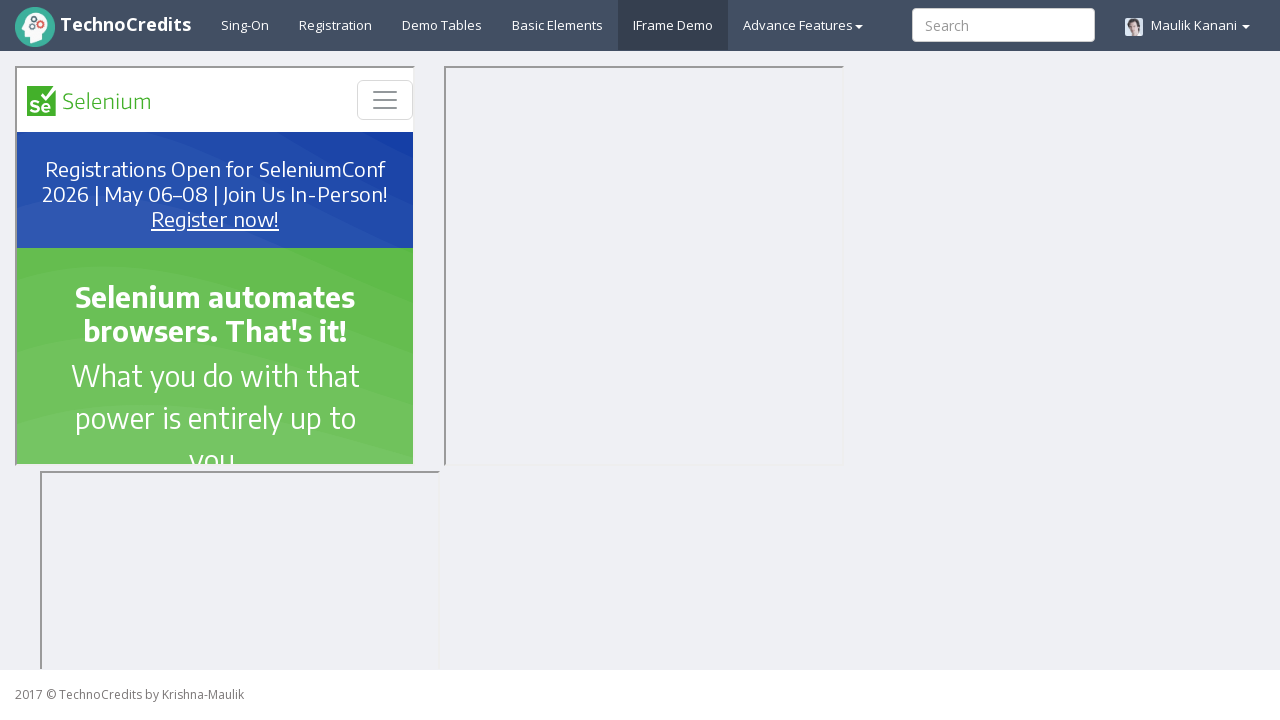

Located first iframe element
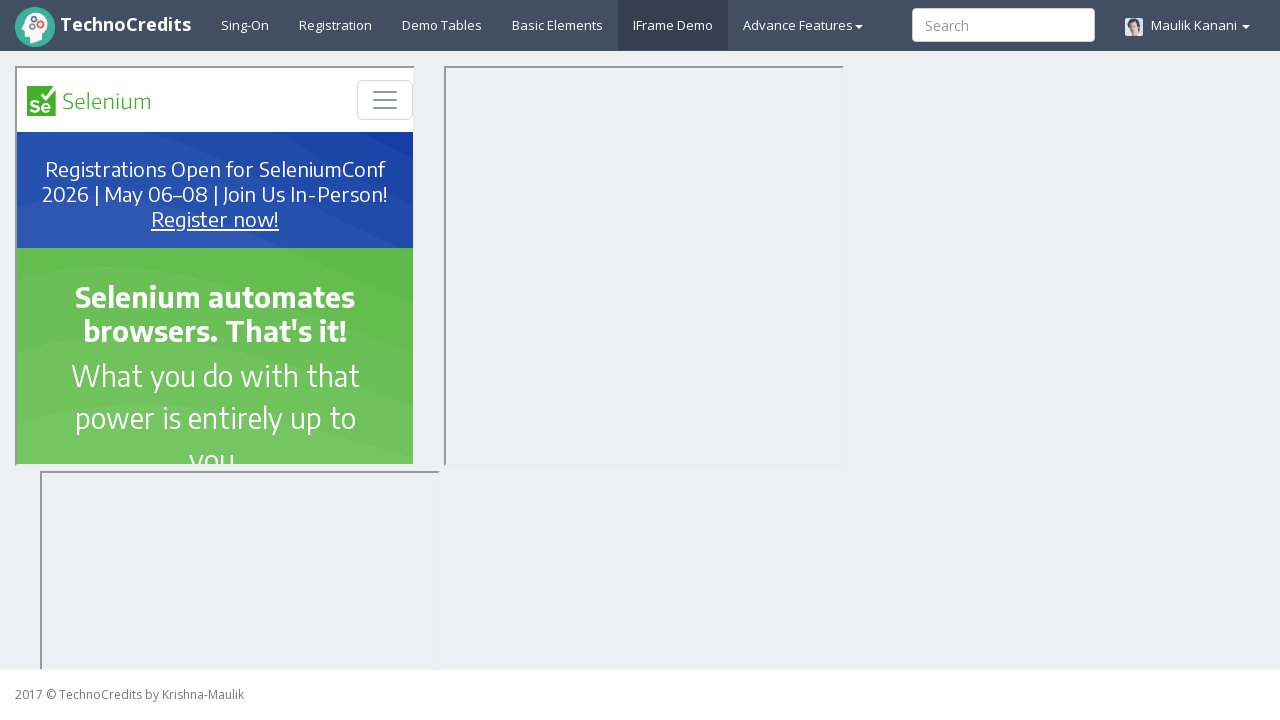

Clicked navigation menu button in first frame at (385, 100) on xpath=//div[@id='indexBody']/iframe[1] >> internal:control=enter-frame >> xpath=
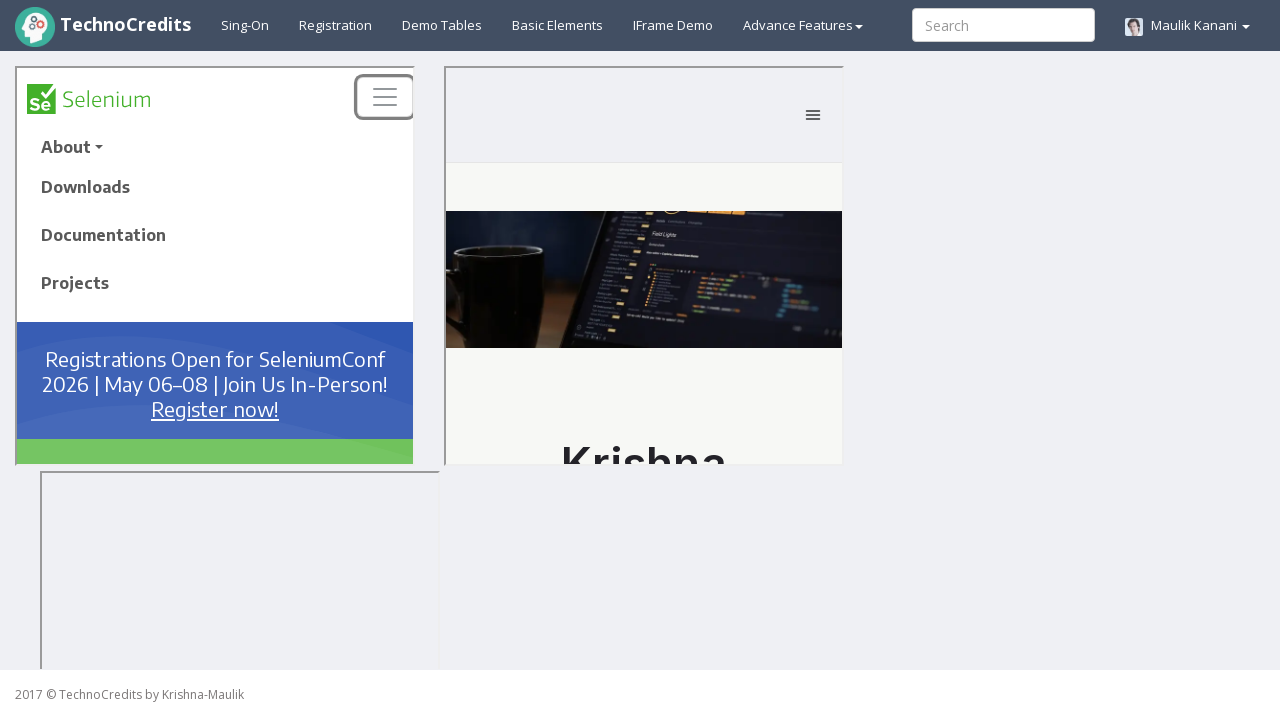

Waited for menu to expand
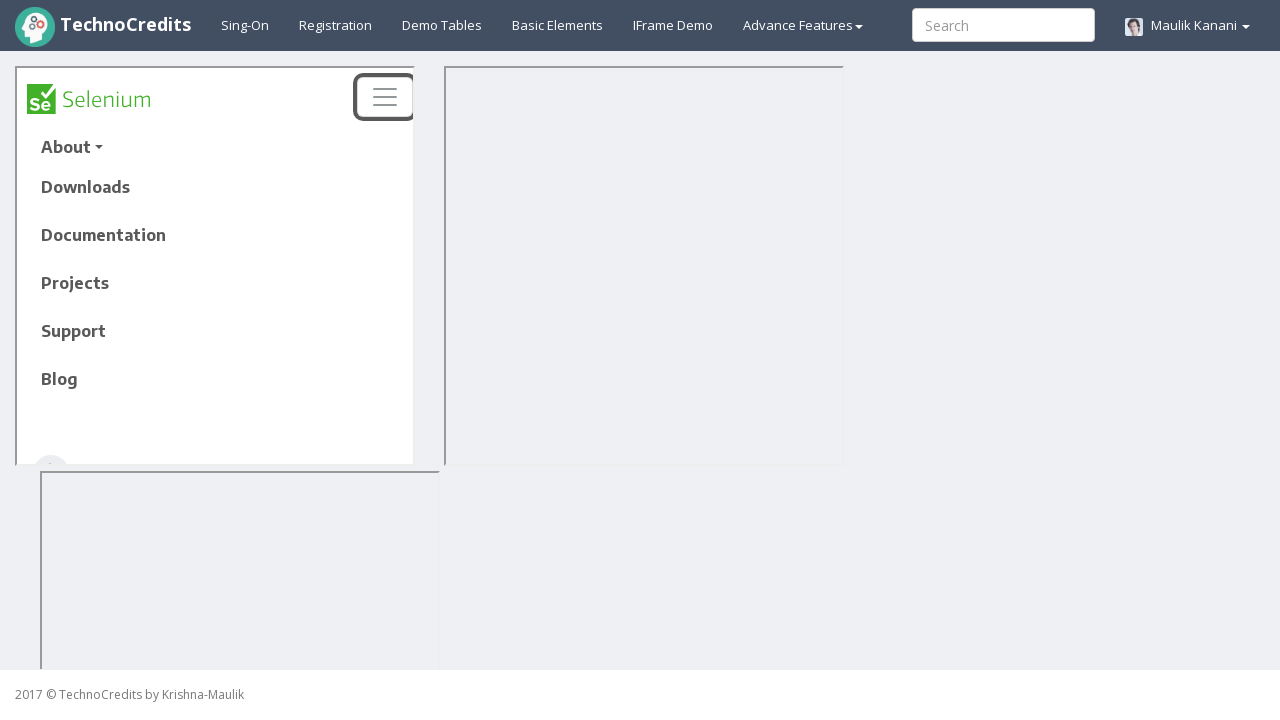

Retrieved all menu options from navigation
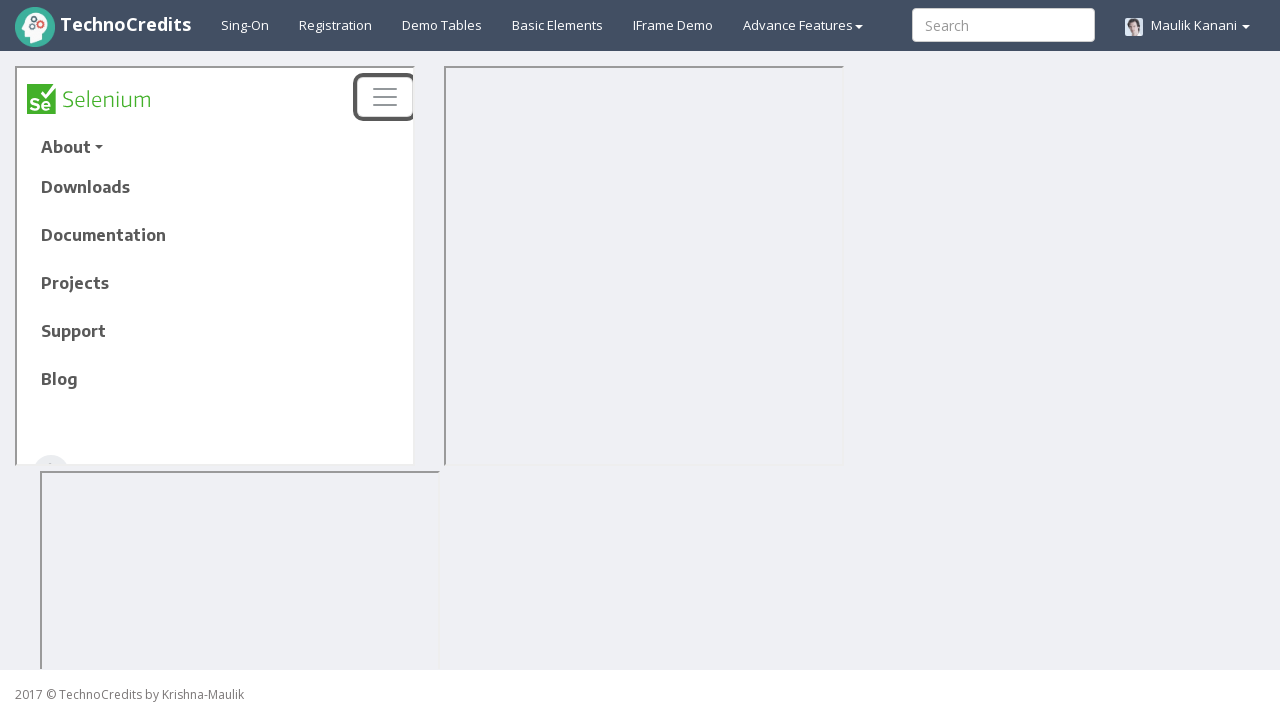

Retrieved footer text to verify return to main page
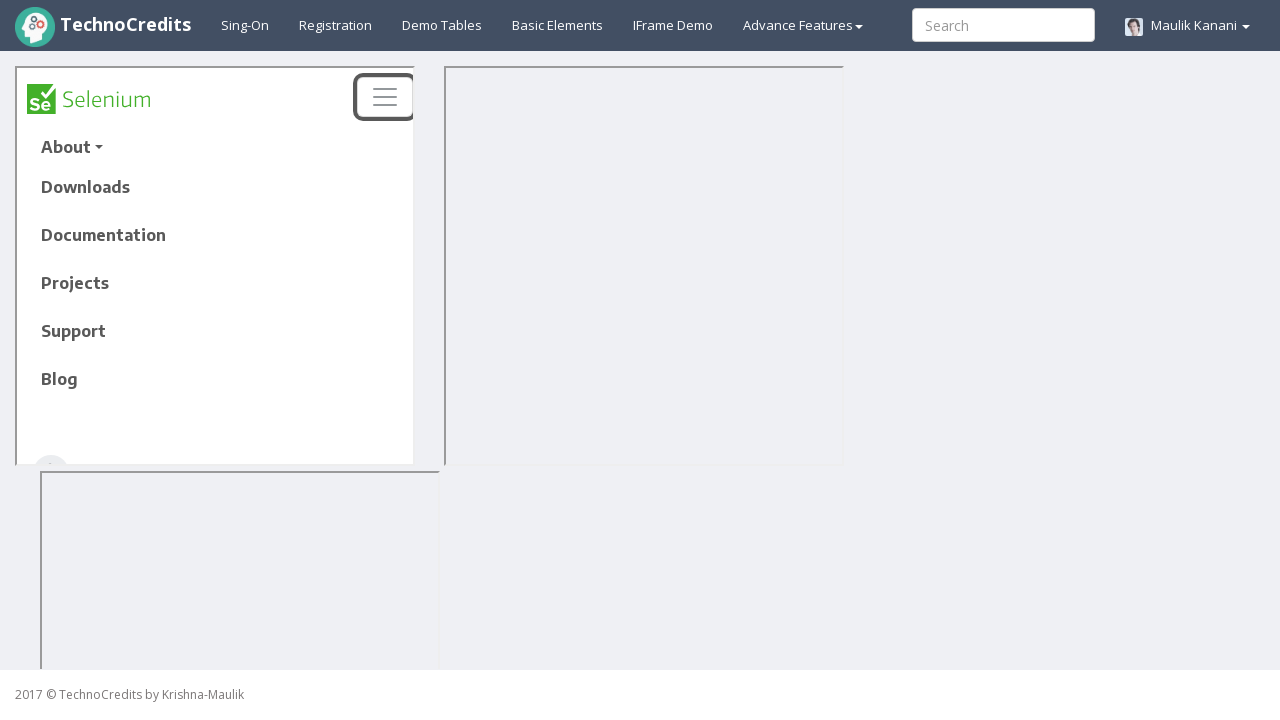

Verified footer contains expected copyright text
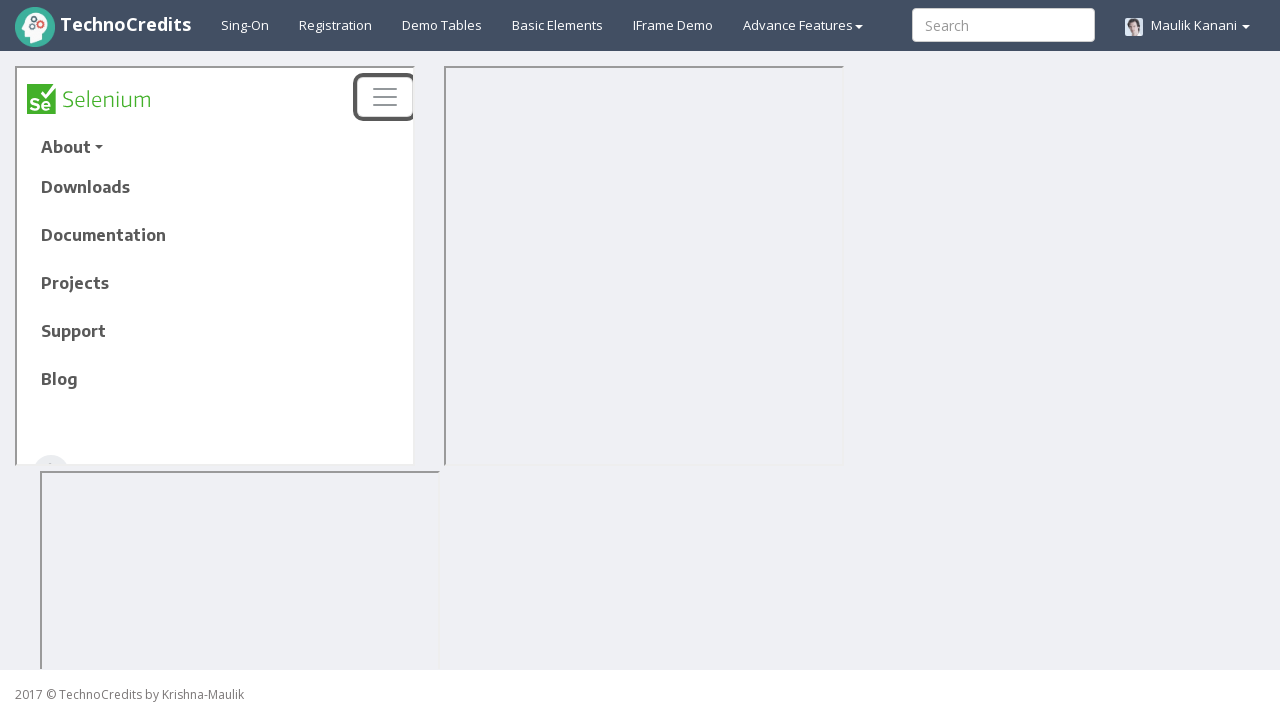

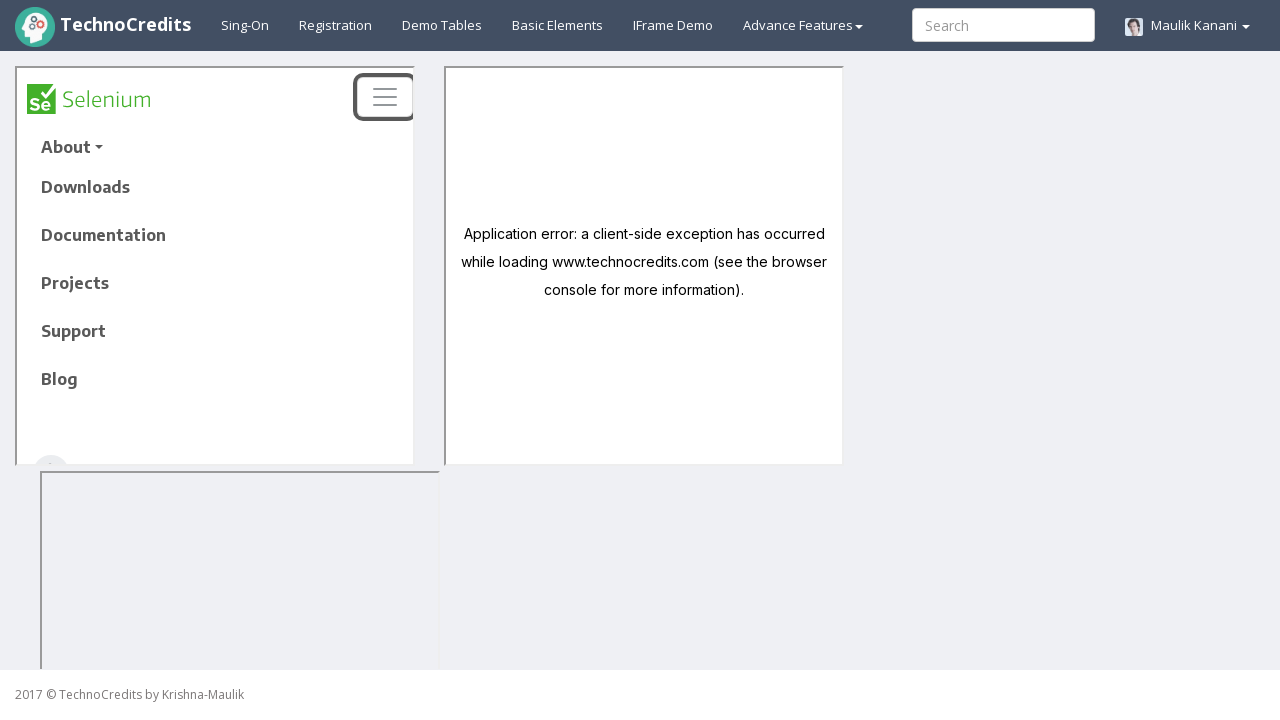